Tests a form submission by filling in name, email, and address fields, then verifies the output displays the correct submitted information

Starting URL: https://demoqa.com/text-box

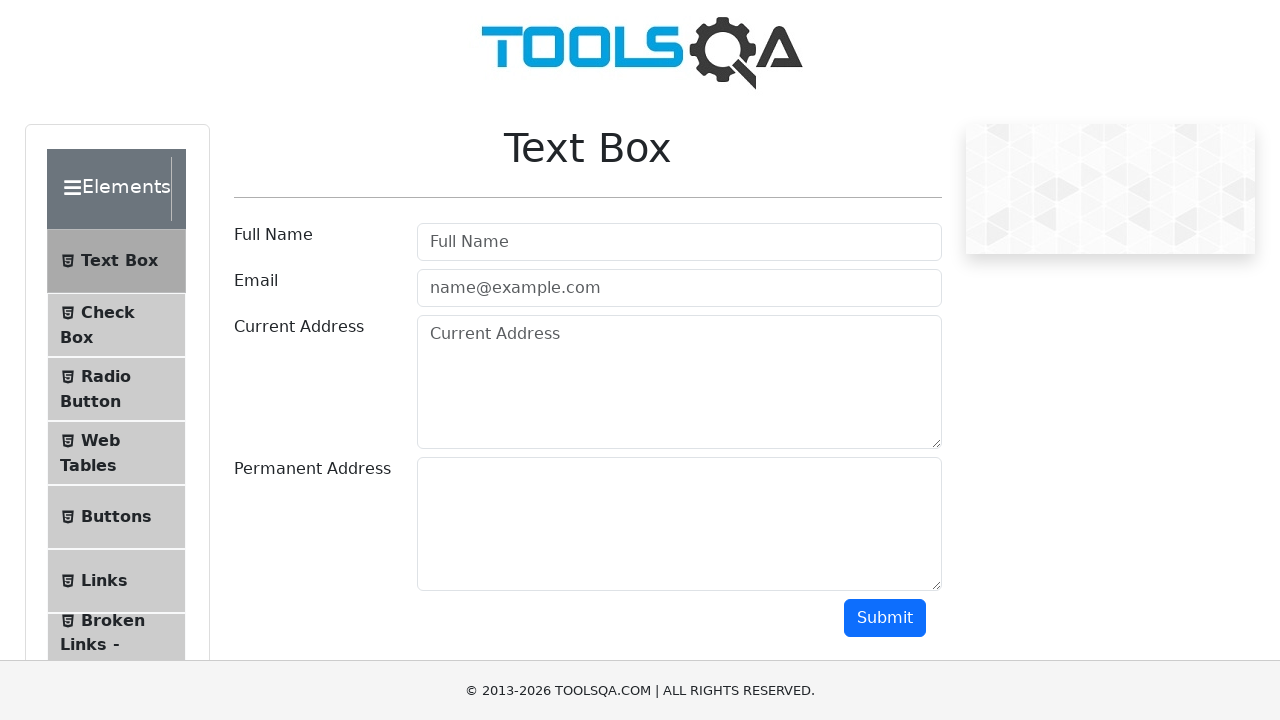

Waited for page header to be visible
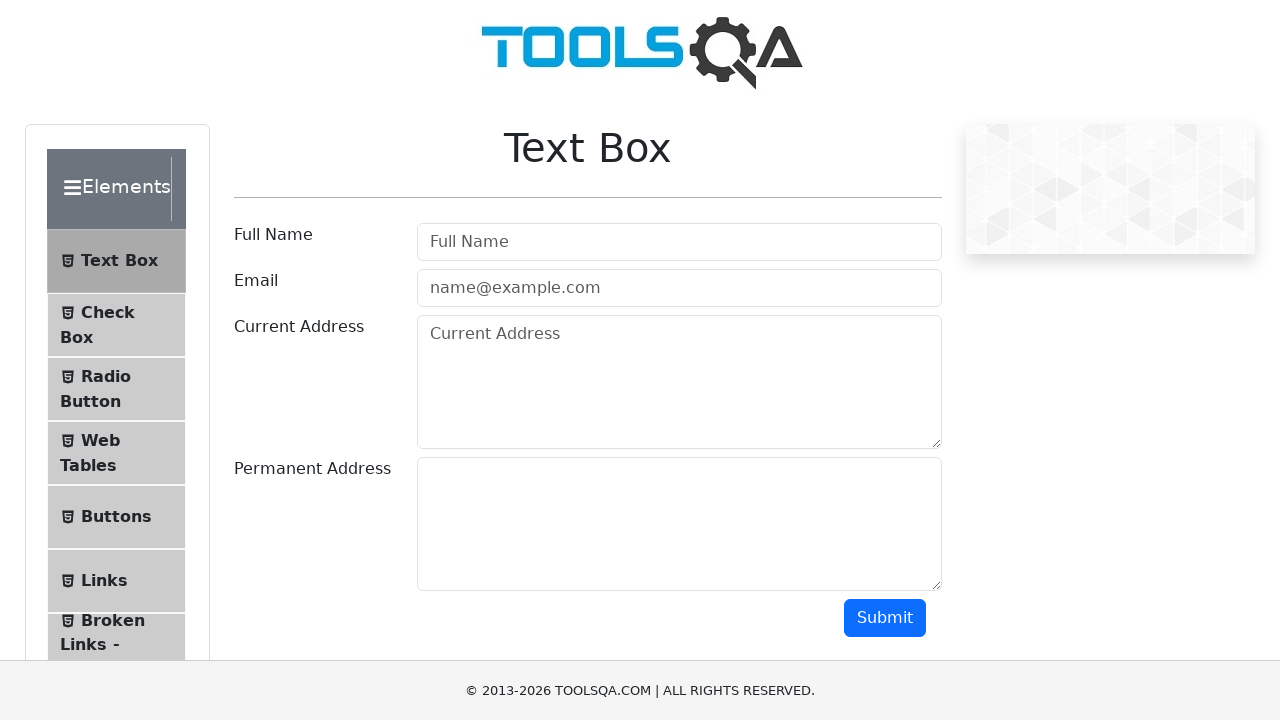

Verified 'Text Box' header is present
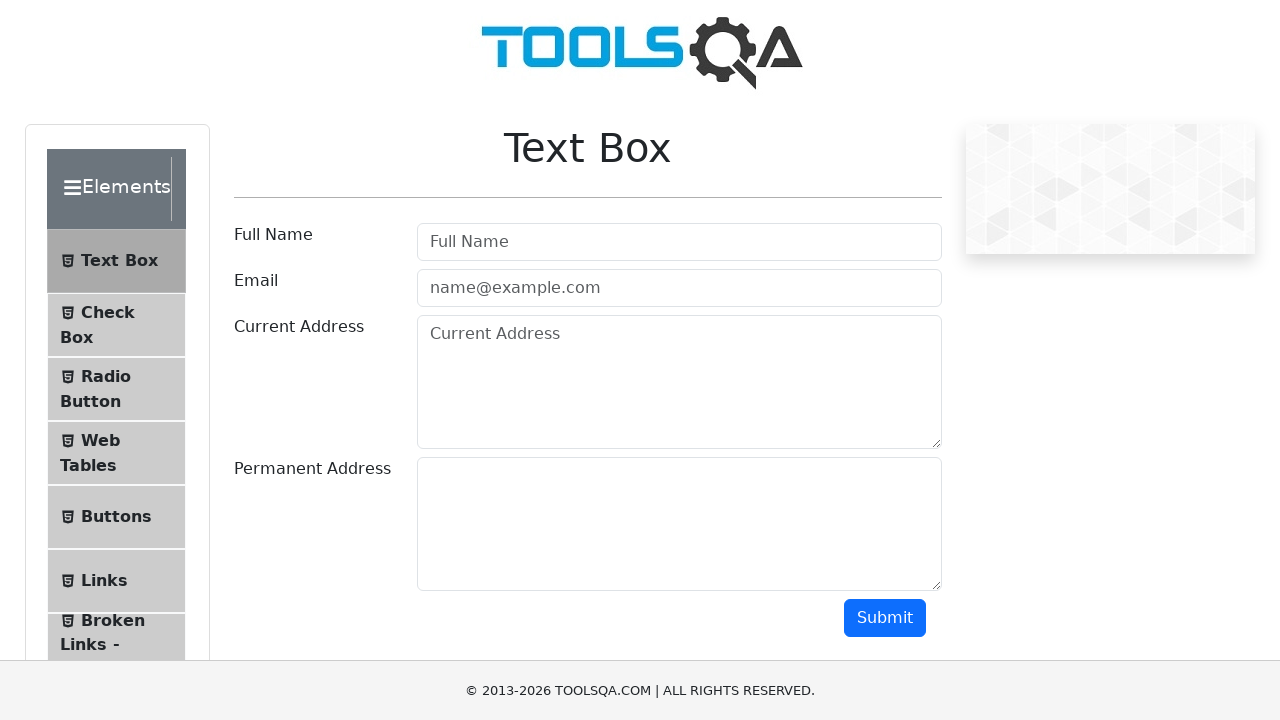

Filled name field with 'Alex Arut' on #userName
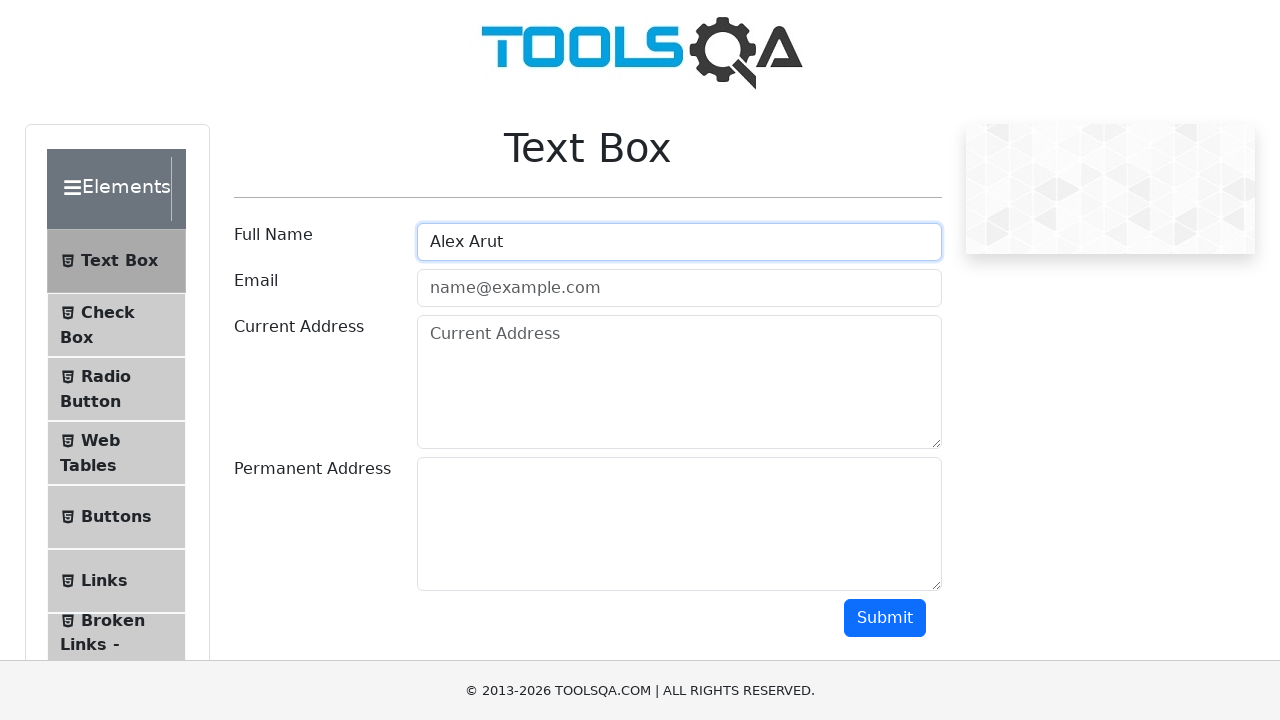

Filled email field with 'abc@mail.ru' on #userEmail
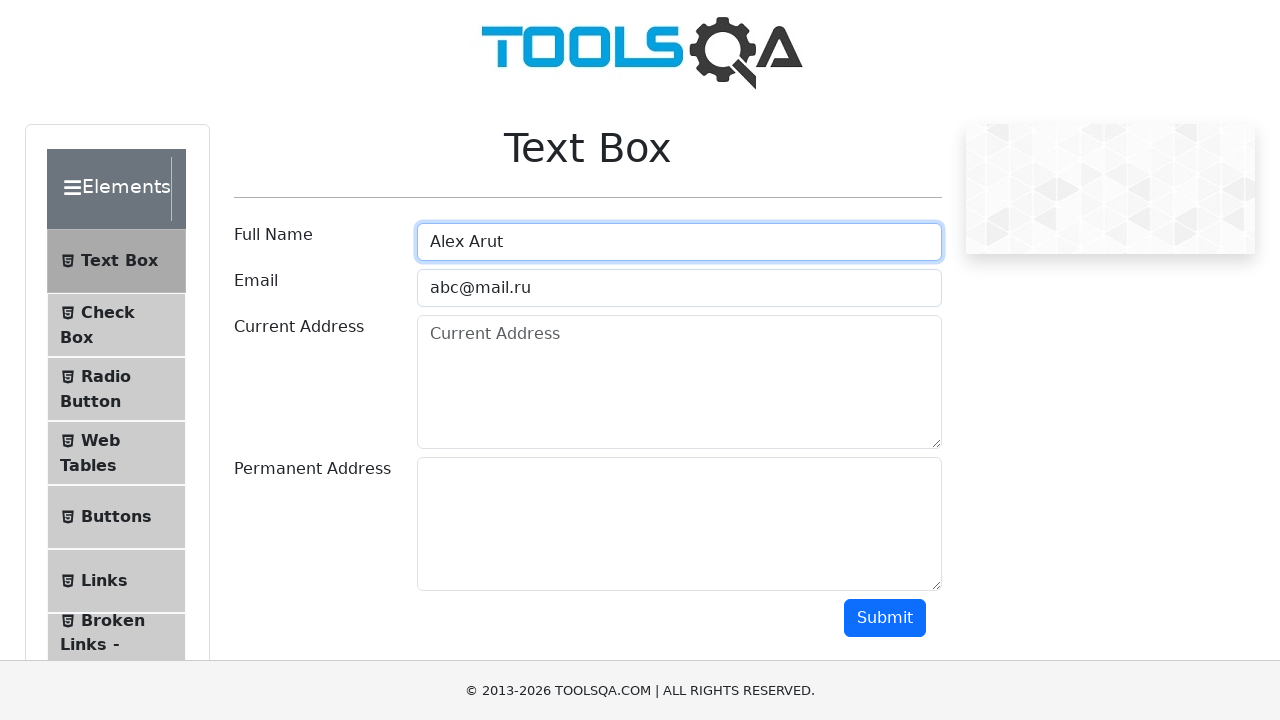

Filled current address field with 'Krd city' on #currentAddress
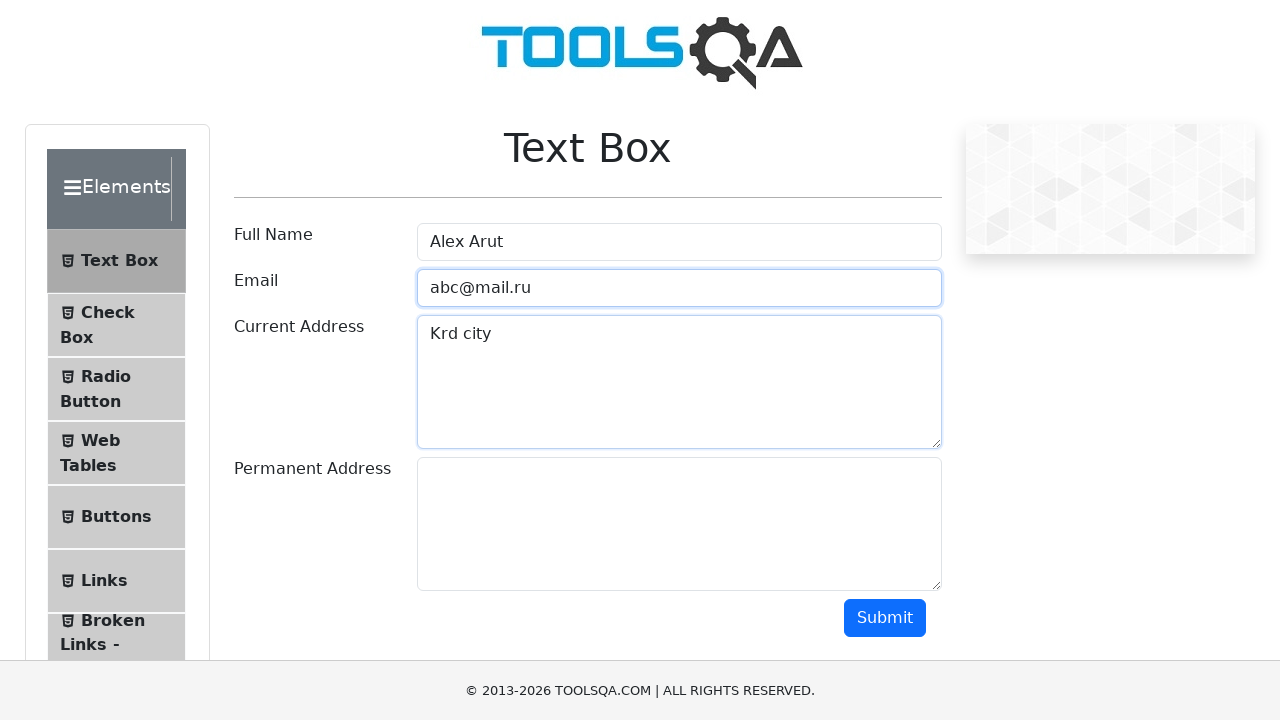

Filled permanent address field with 'Krd city 2' on #permanentAddress
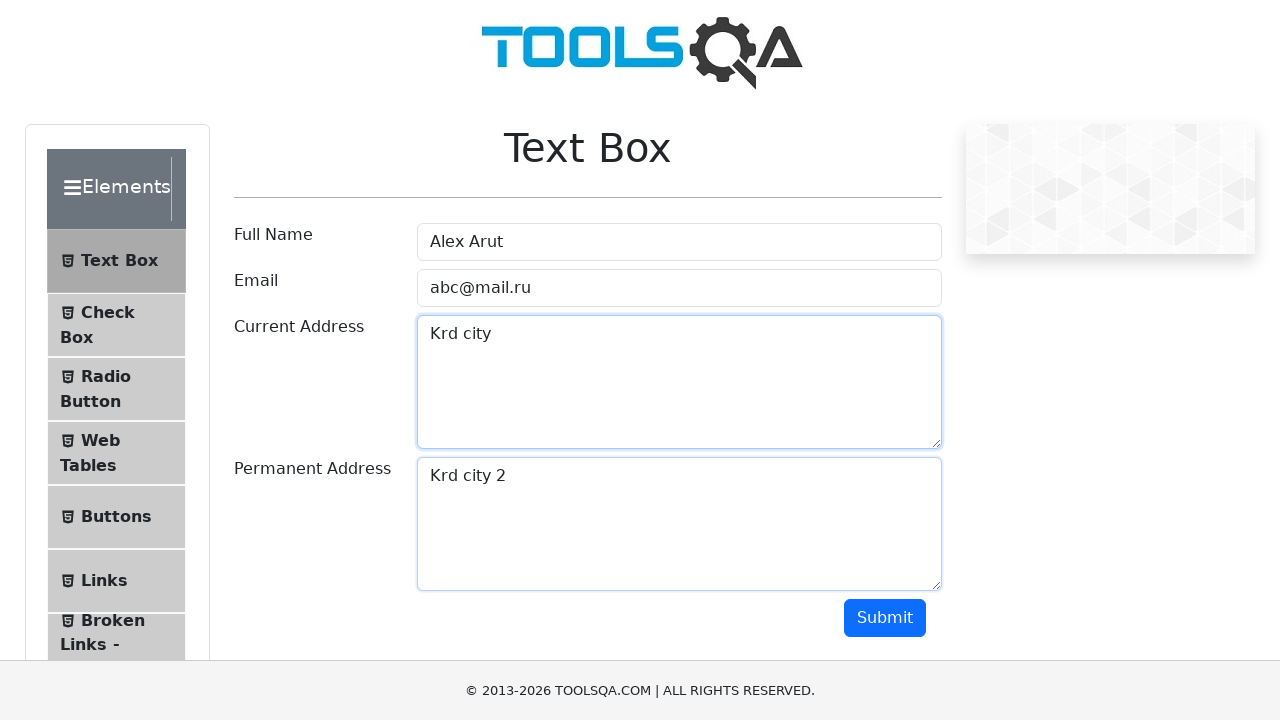

Clicked submit button to submit form at (885, 618) on #submit
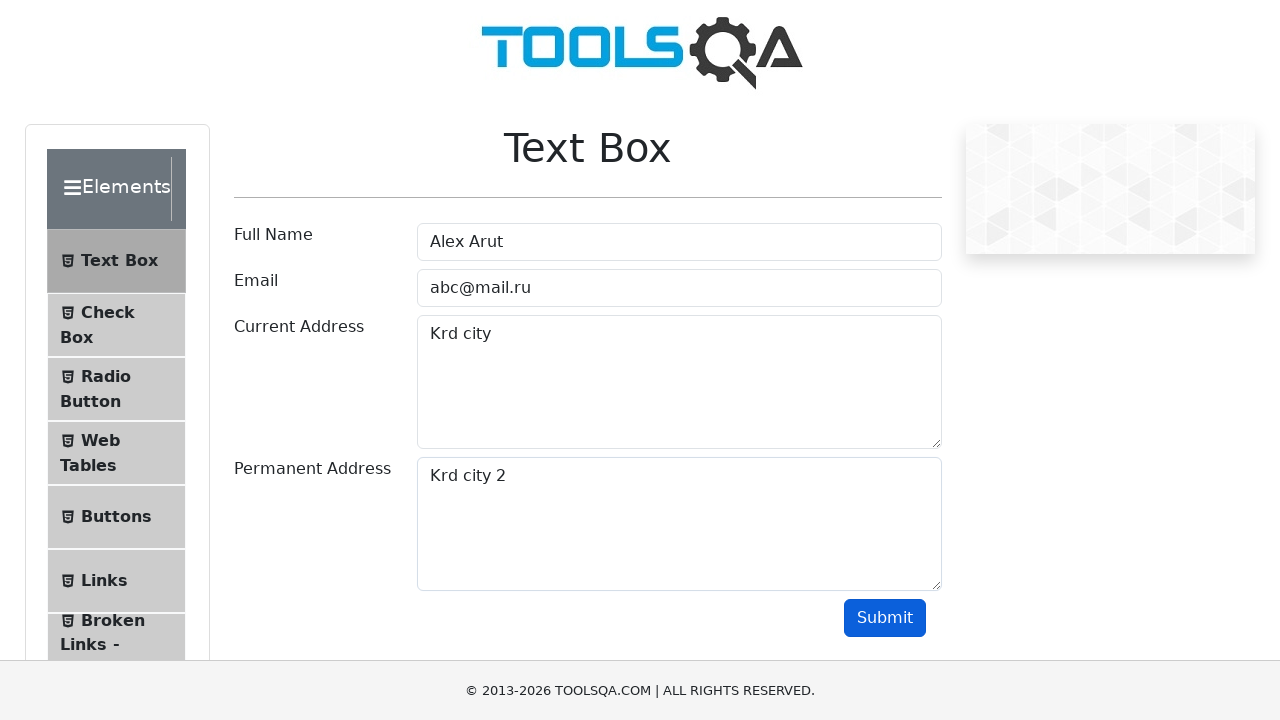

Waited for output name field to be visible
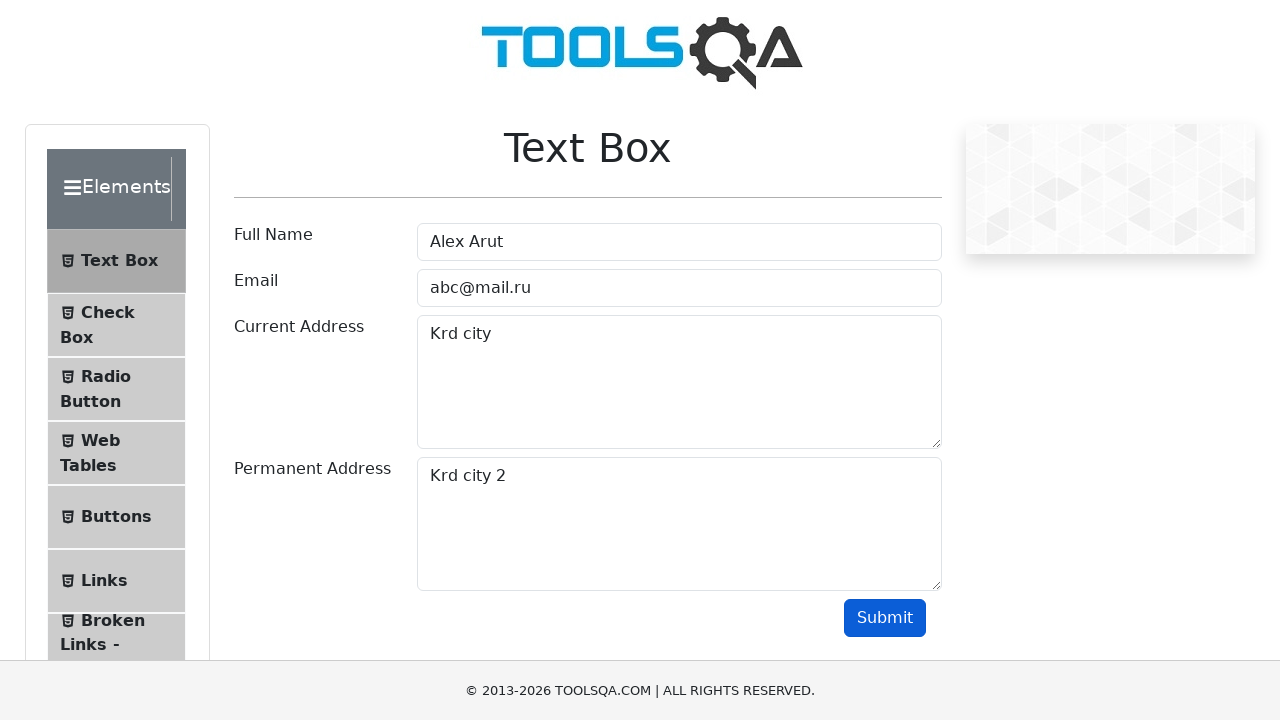

Verified submitted name 'Alex Arut' is displayed in output
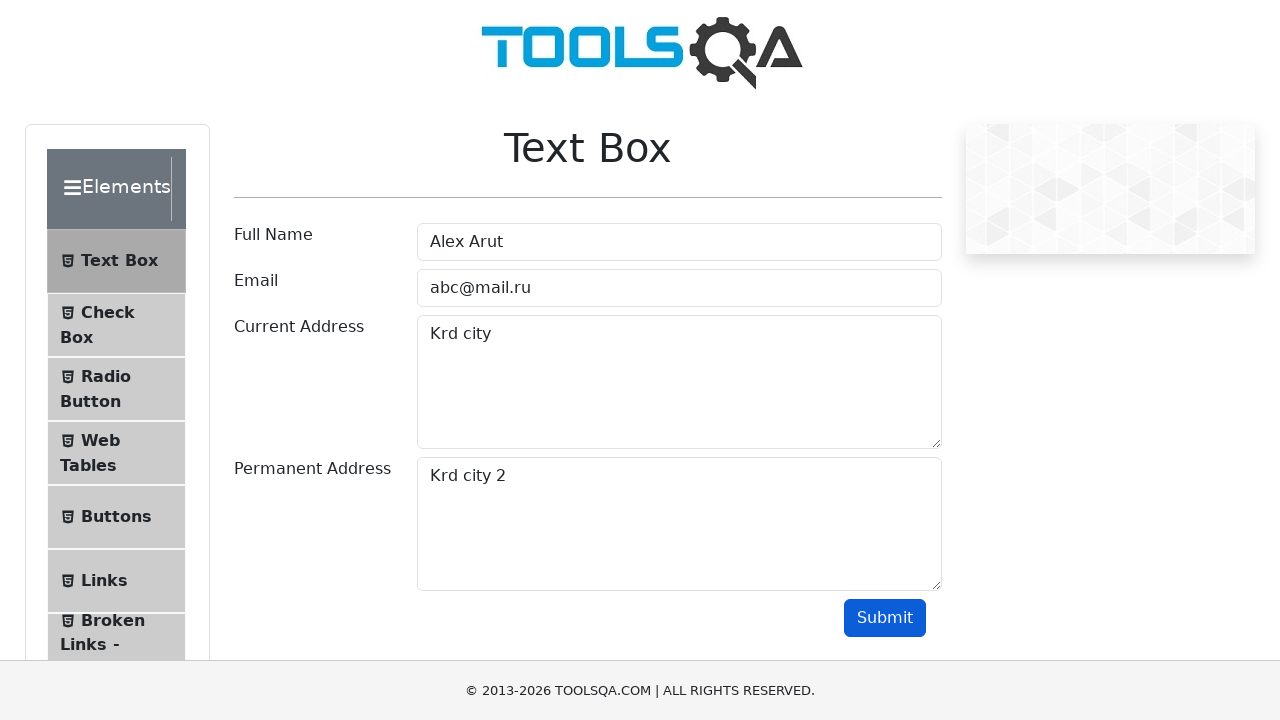

Verified submitted email 'abc@mail.ru' is displayed in output
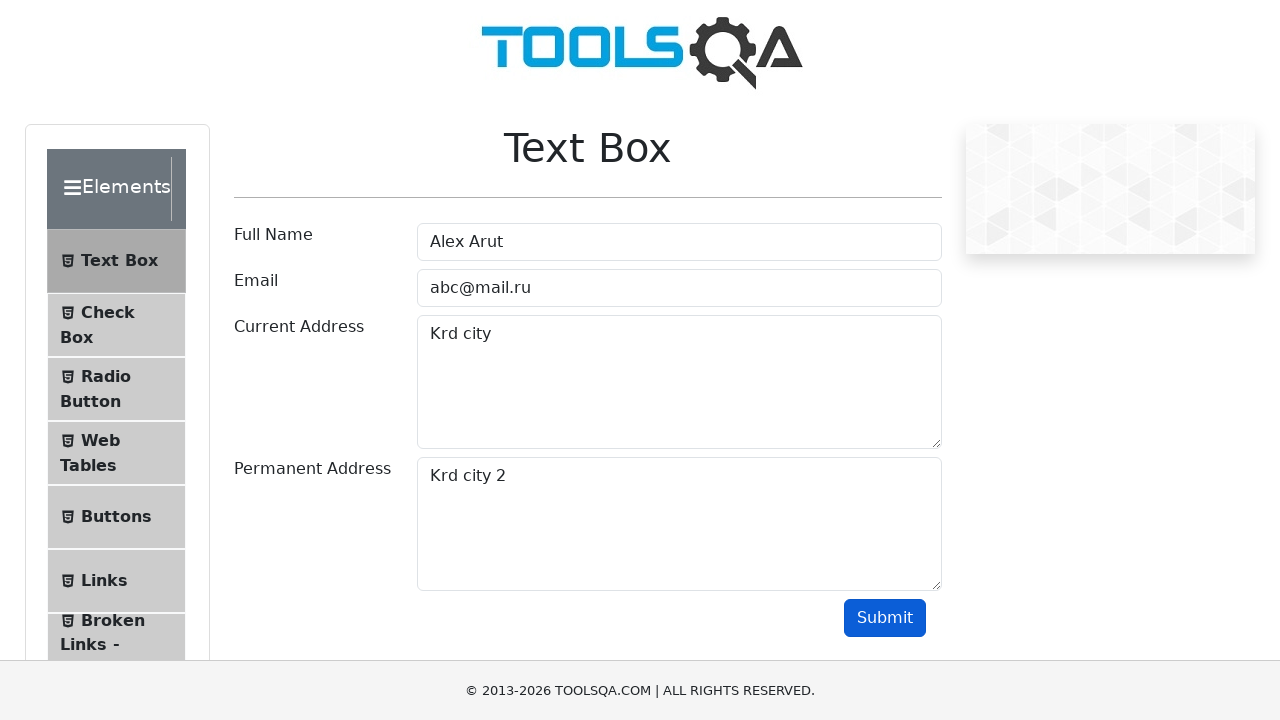

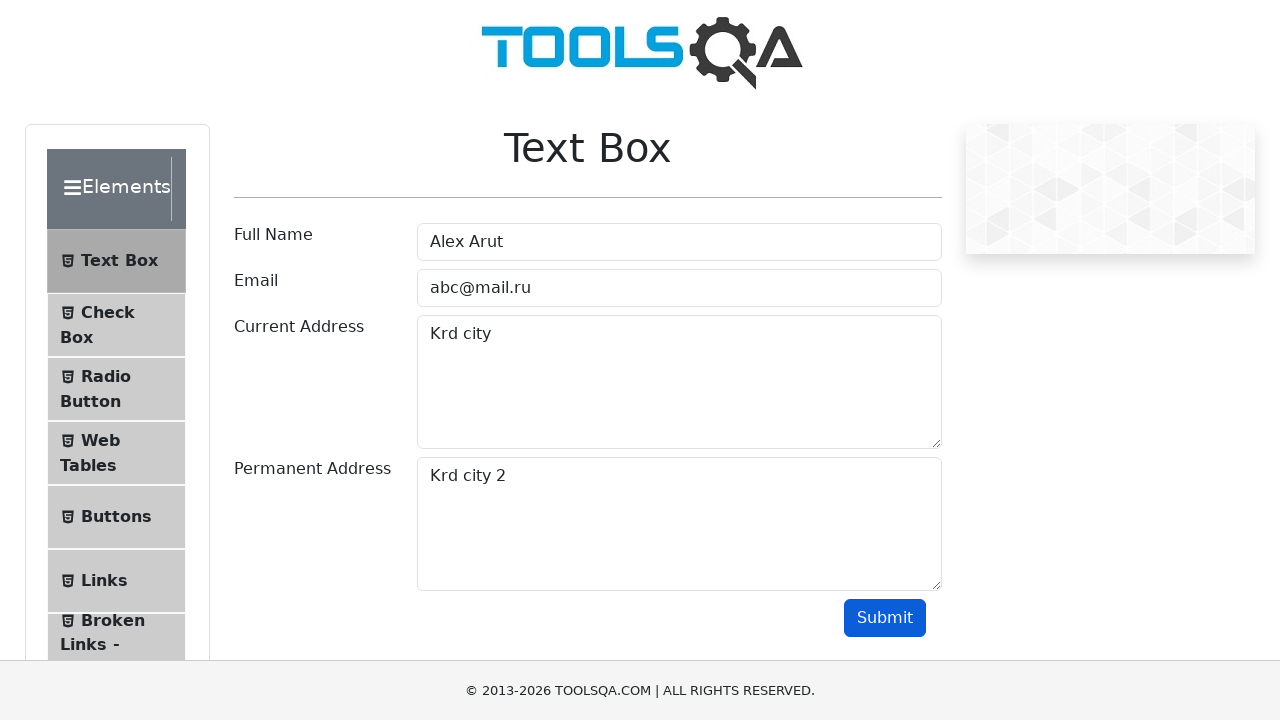